Tests that todo data persists after page reload

Starting URL: https://demo.playwright.dev/todomvc

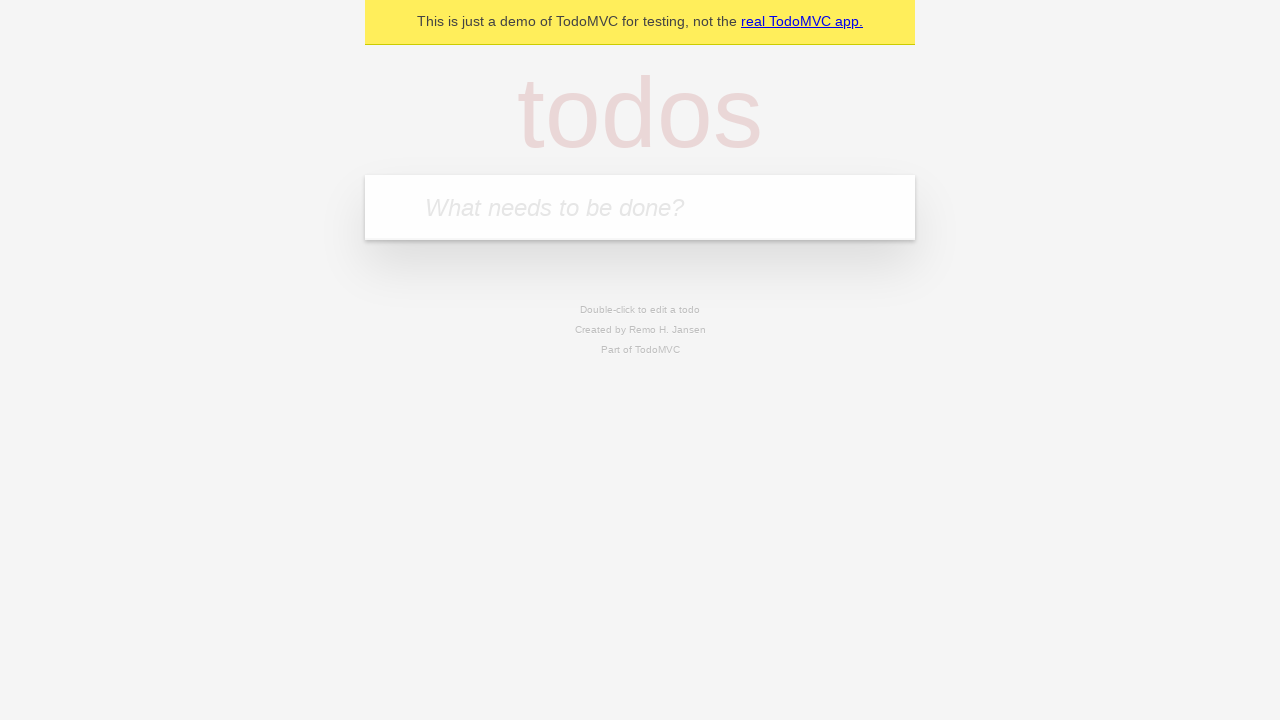

Filled new todo field with 'buy some cheese' on .new-todo
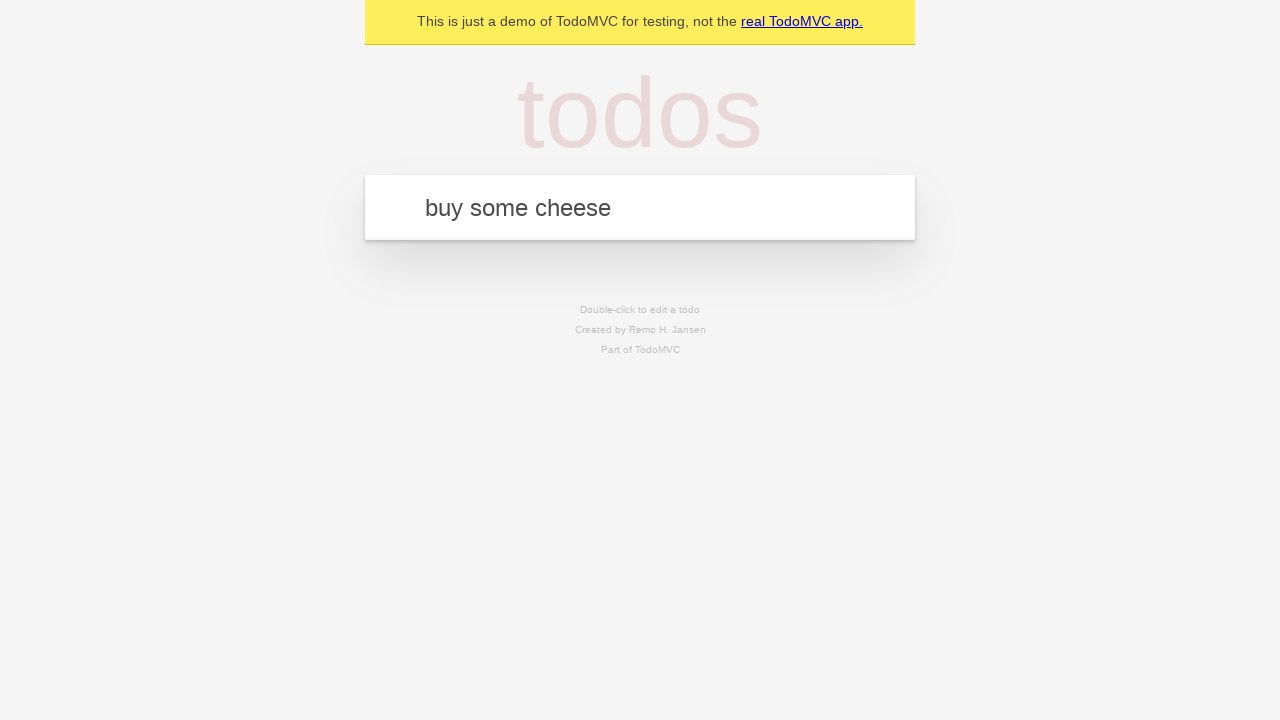

Pressed Enter to create first todo item on .new-todo
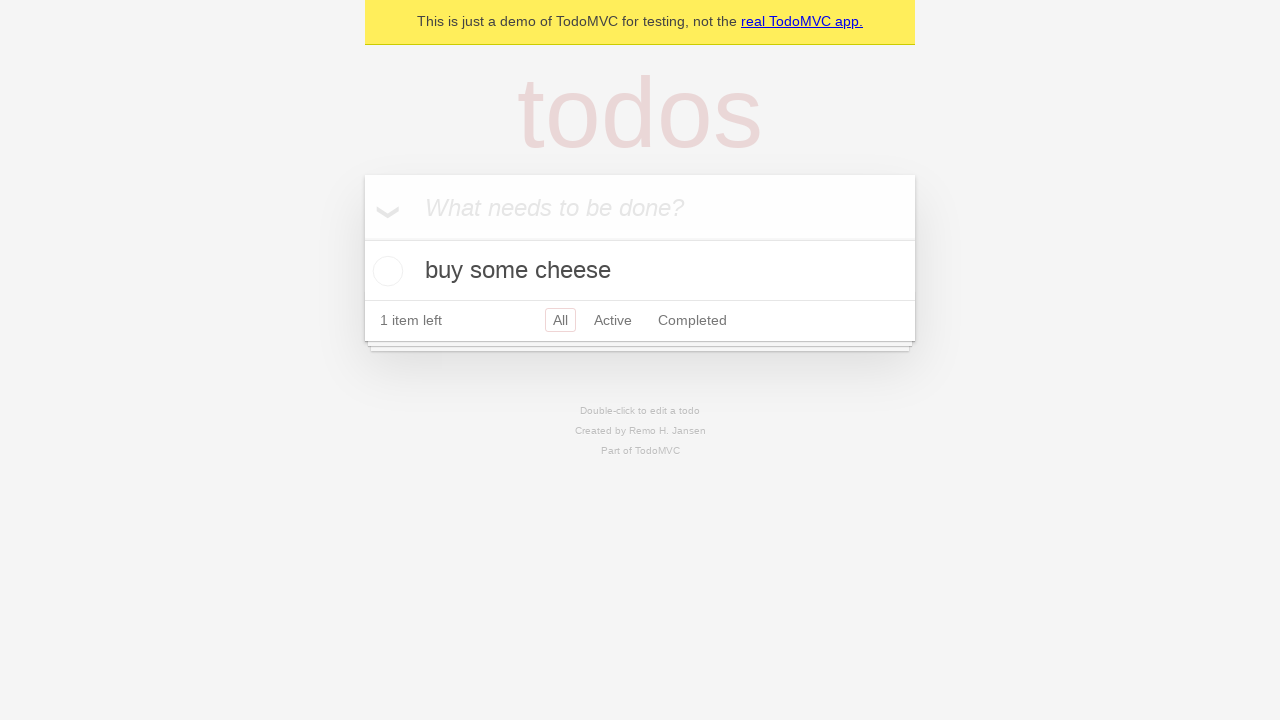

Filled new todo field with 'feed the cat' on .new-todo
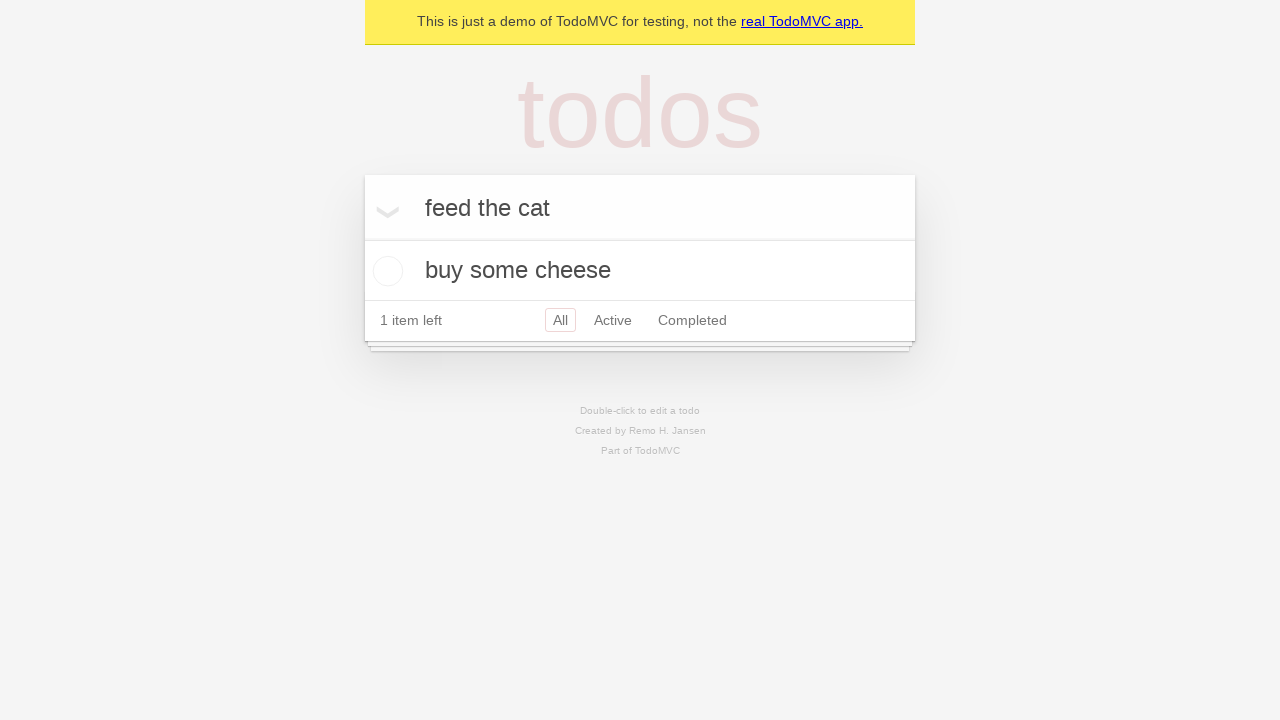

Pressed Enter to create second todo item on .new-todo
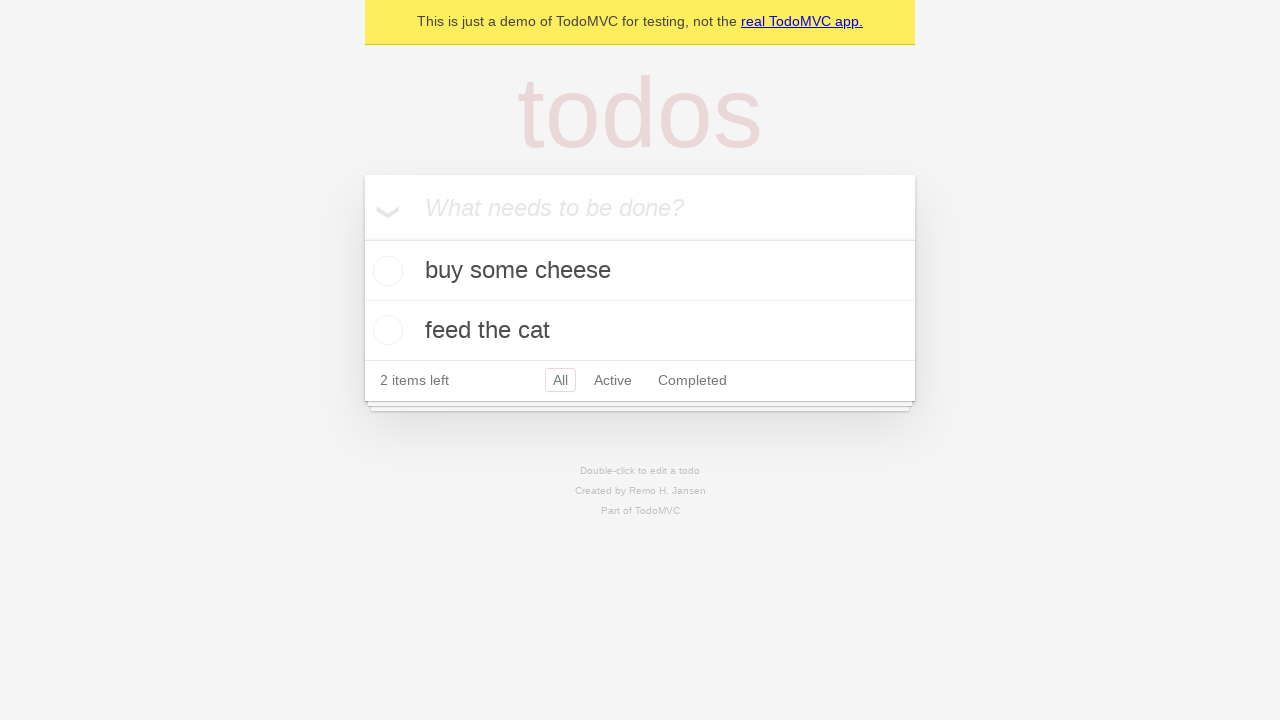

Waited for both todo items to appear in the list
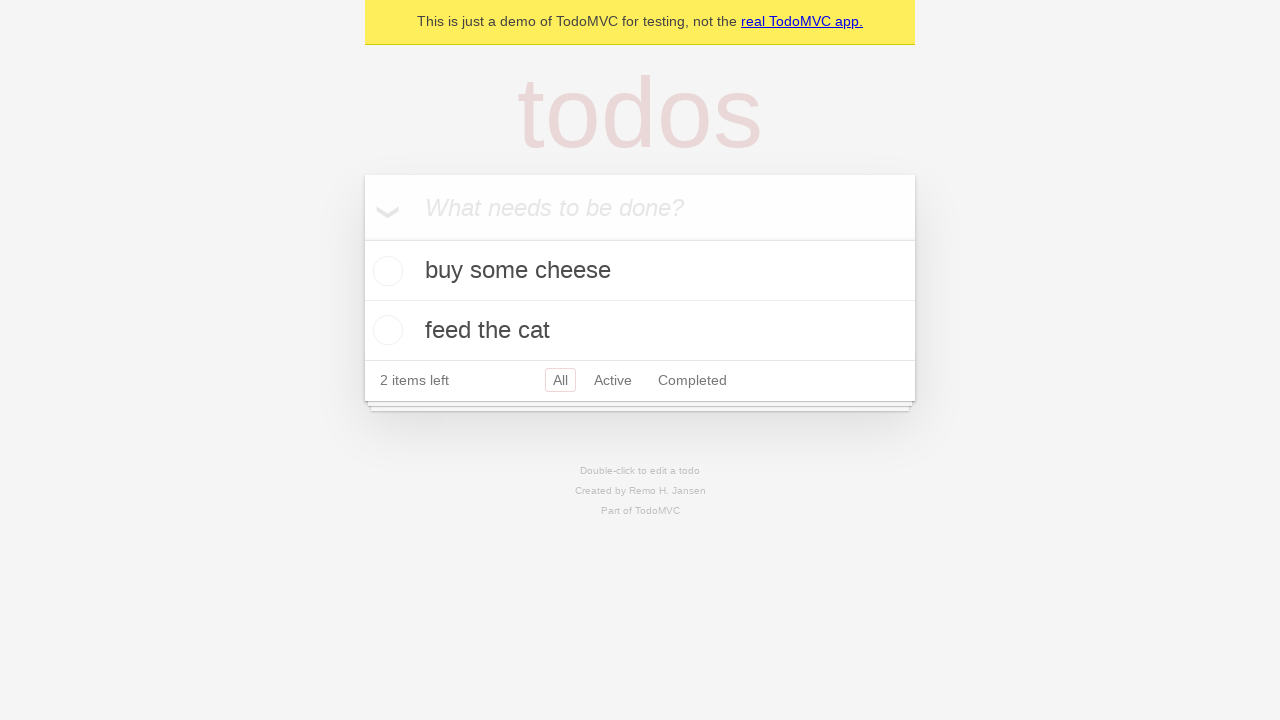

Checked first todo item as completed at (385, 271) on .todo-list li >> nth=0 >> .toggle
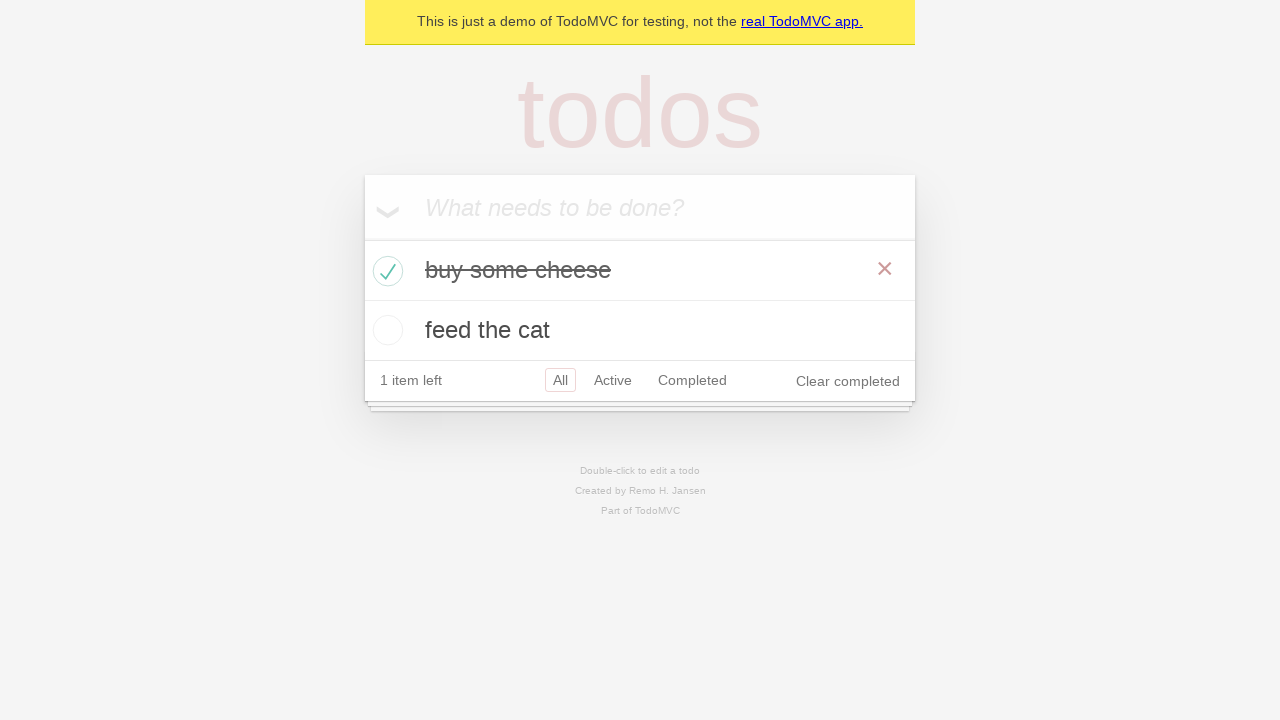

Reloaded the page to test data persistence
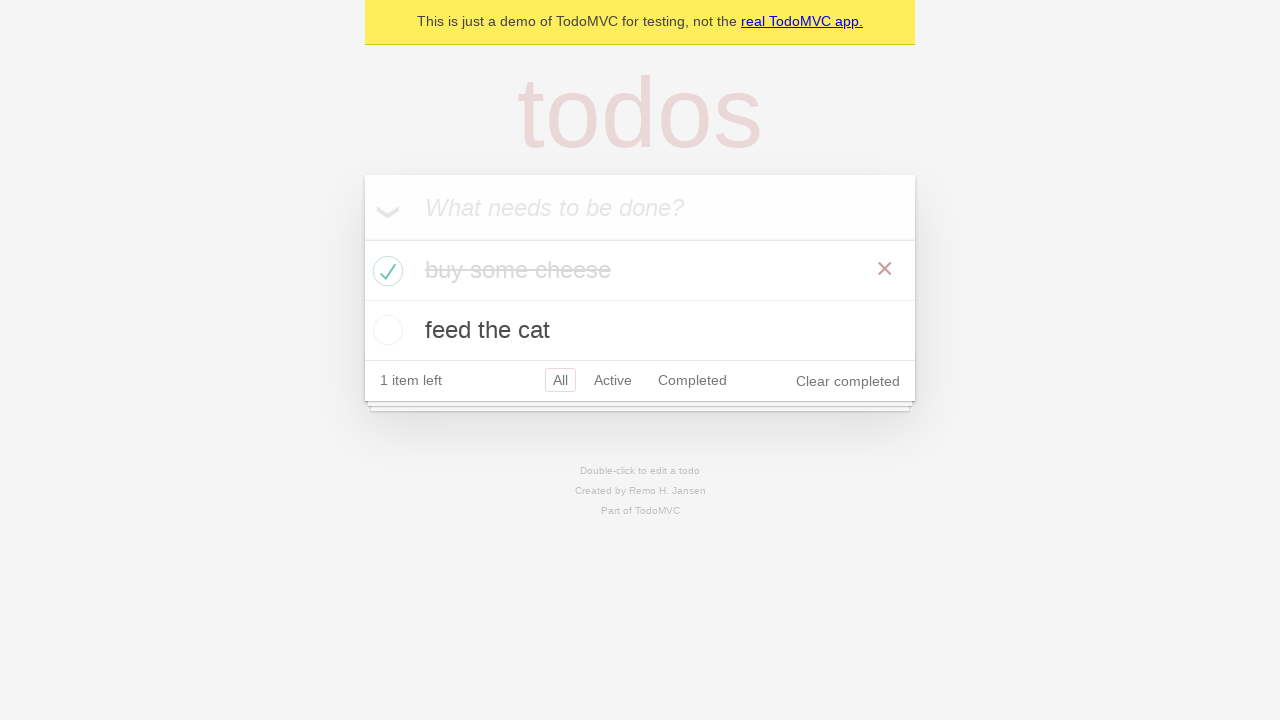

Verified both todo items persisted after page reload
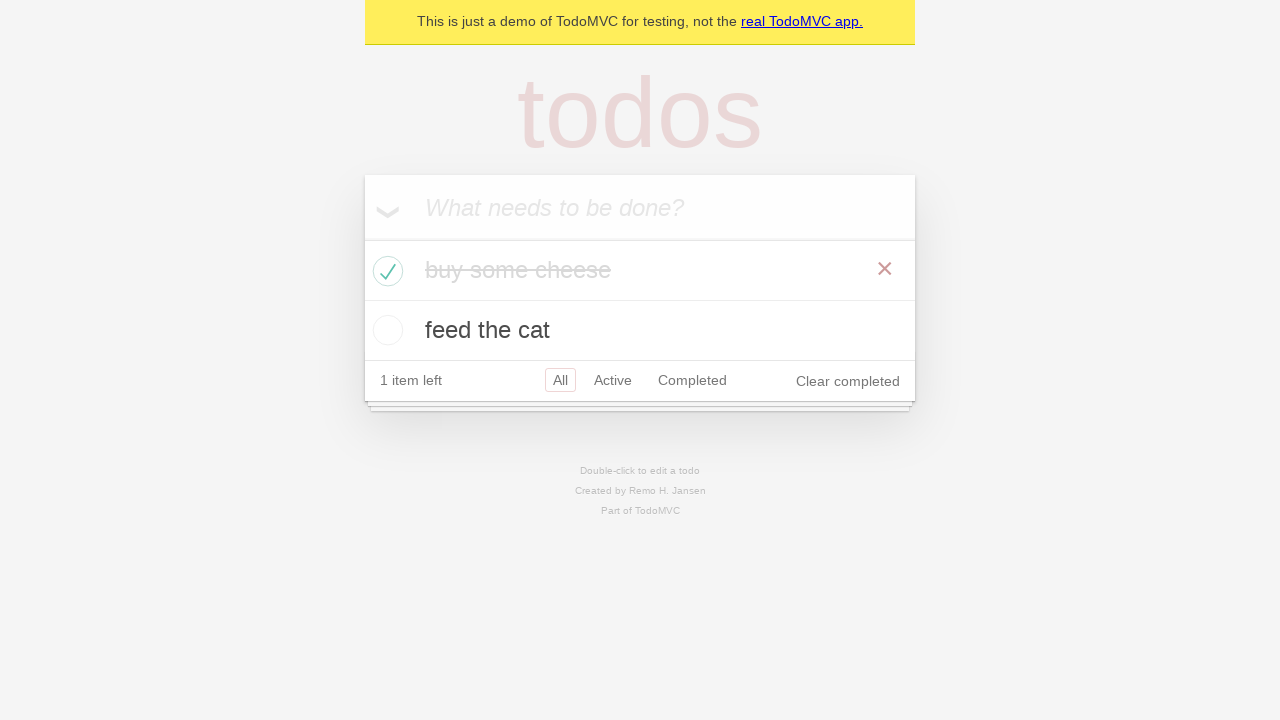

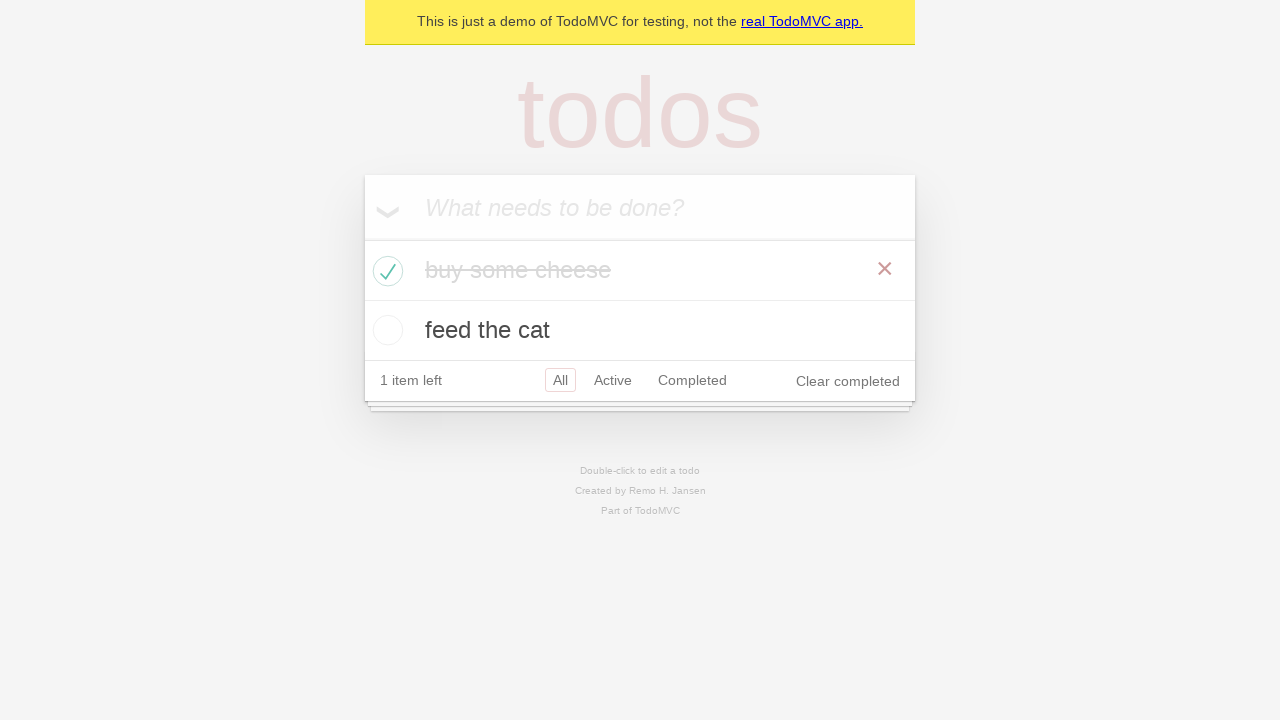